Tests JavaScript alert handling by clicking a button that triggers an alert and accepting it twice

Starting URL: https://demoqa.com/alerts

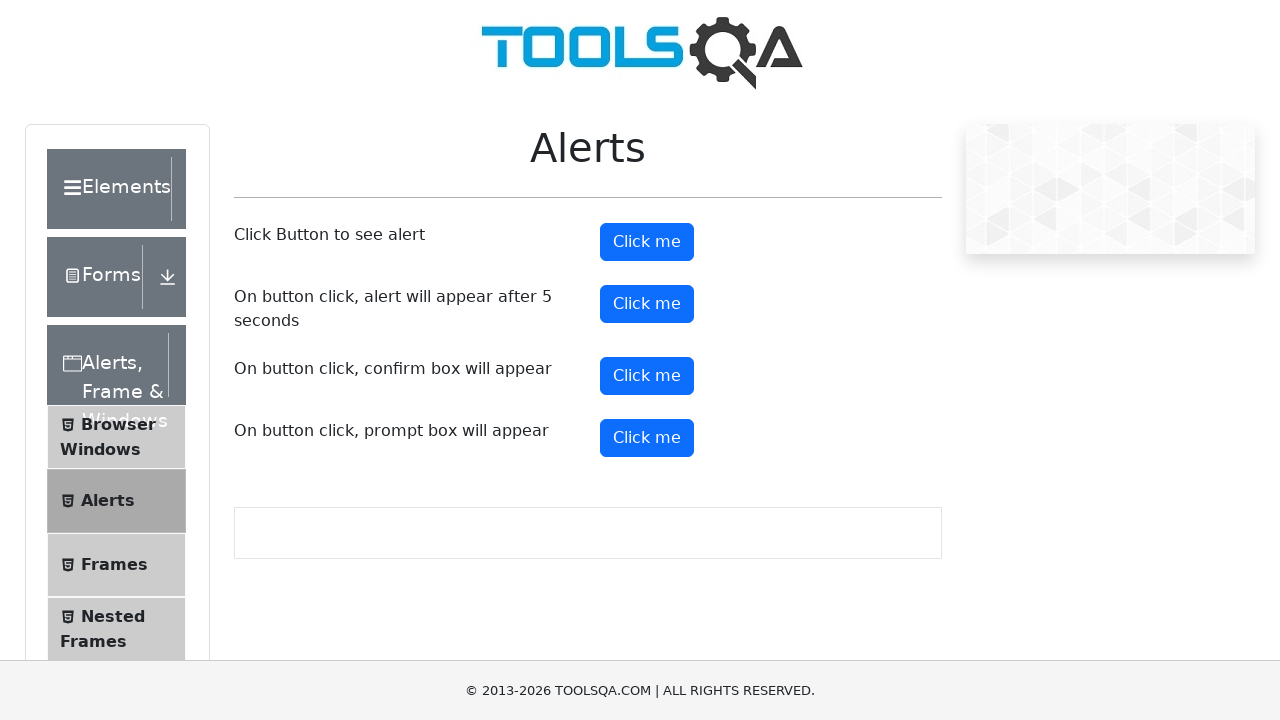

Clicked alert button to trigger first JavaScript alert at (647, 242) on #alertButton
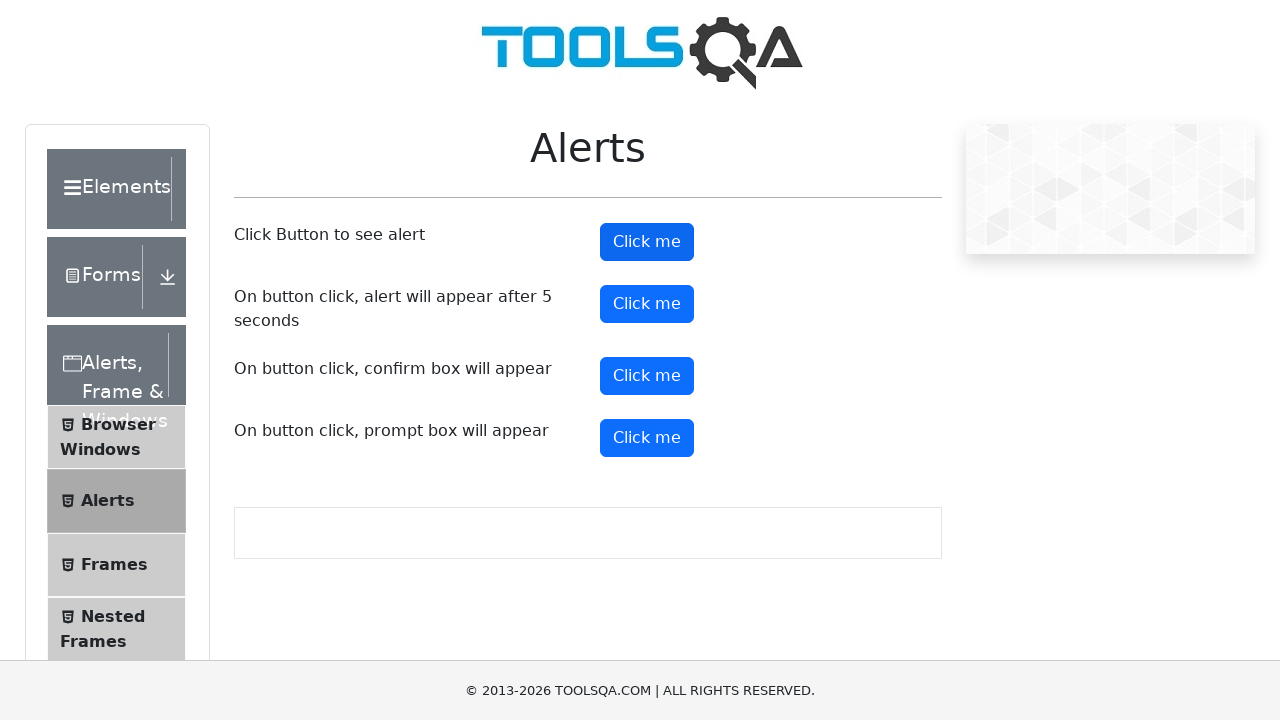

Set up dialog handler to accept alerts
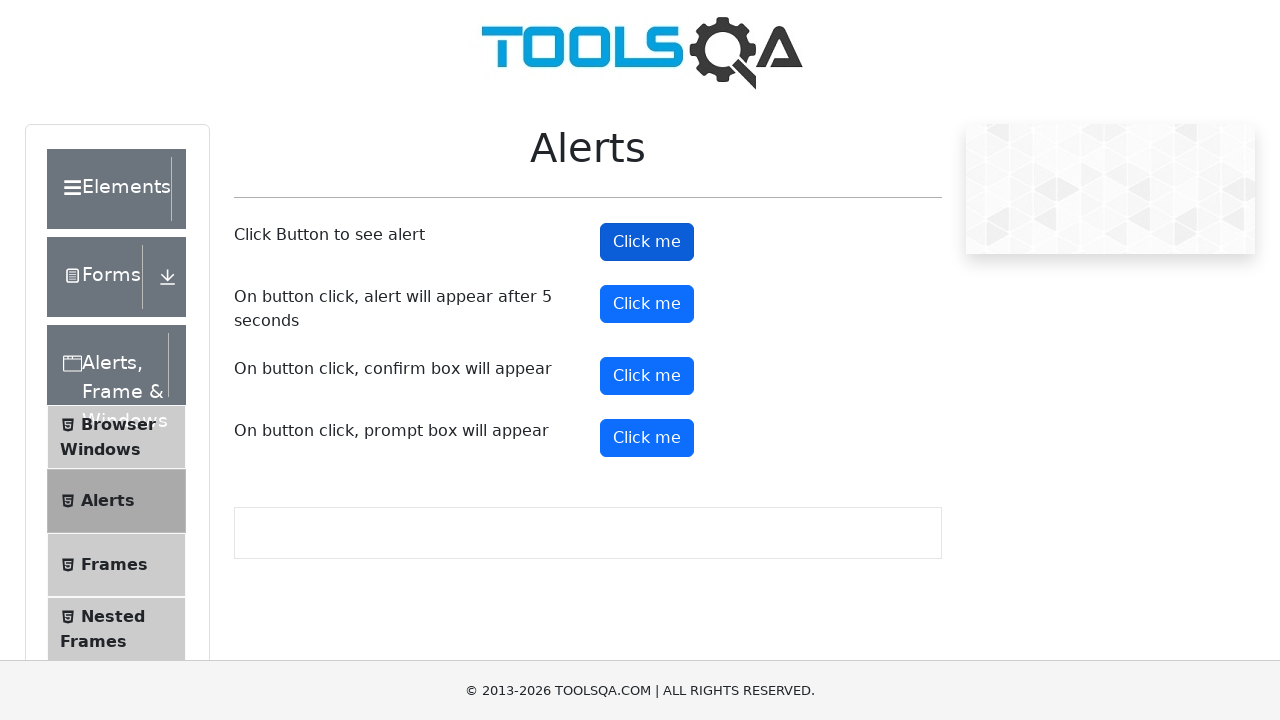

Waited for first alert to be processed
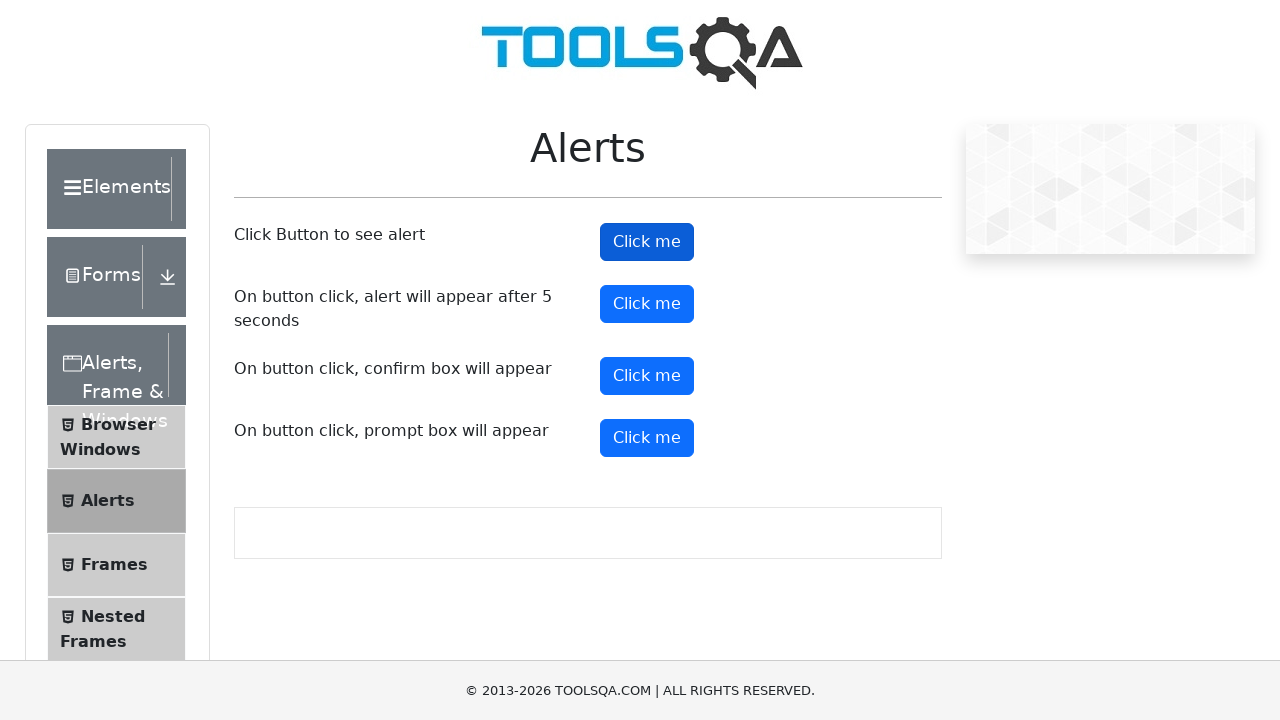

Clicked alert button to trigger second JavaScript alert at (647, 242) on #alertButton
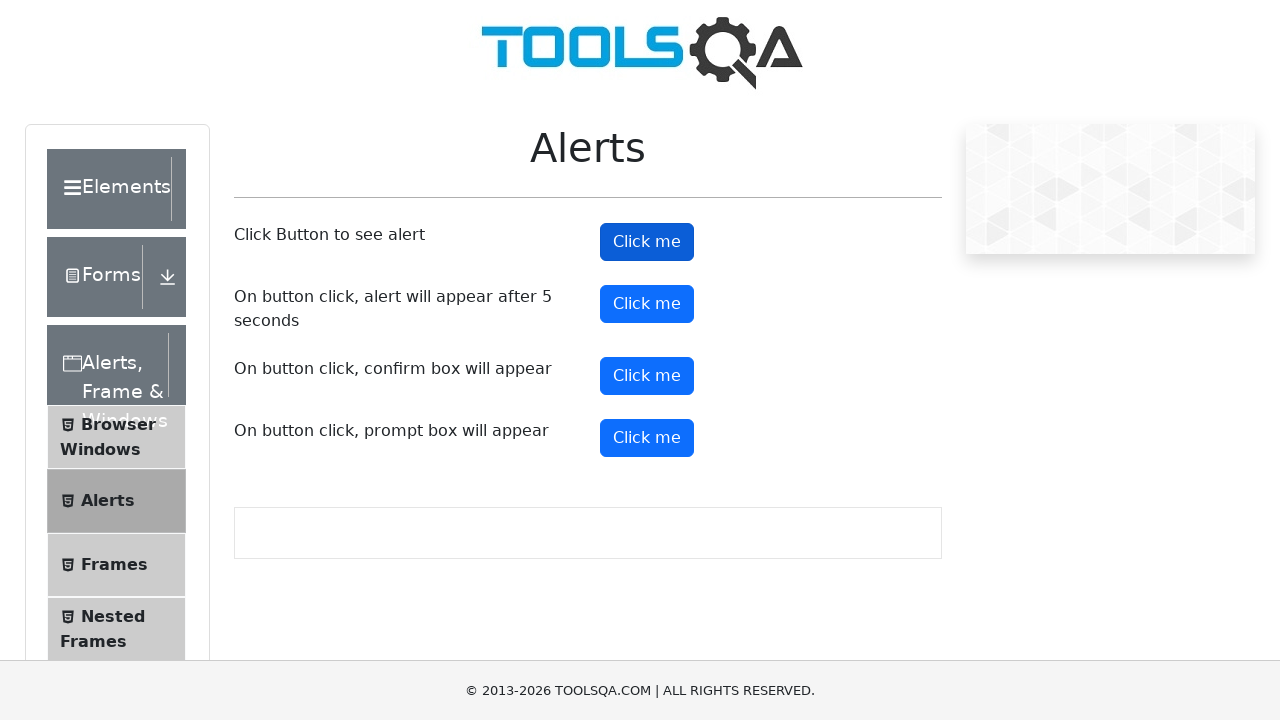

Waited for second alert to be processed
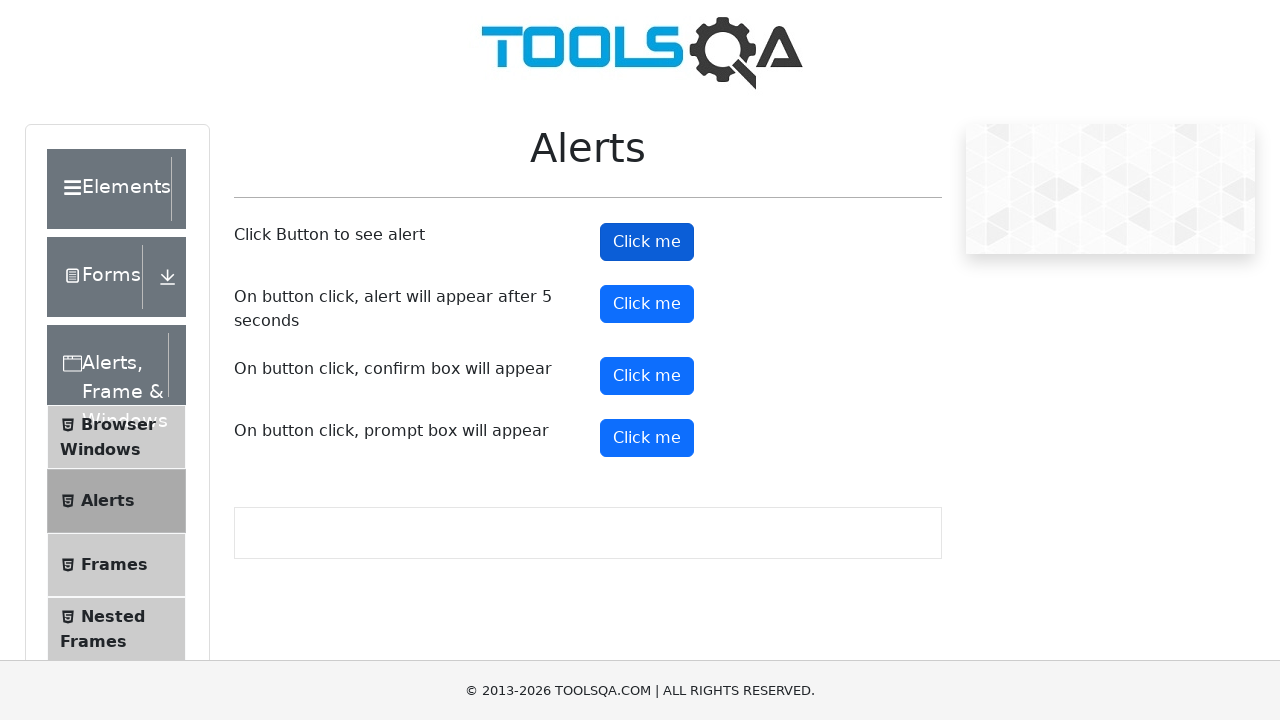

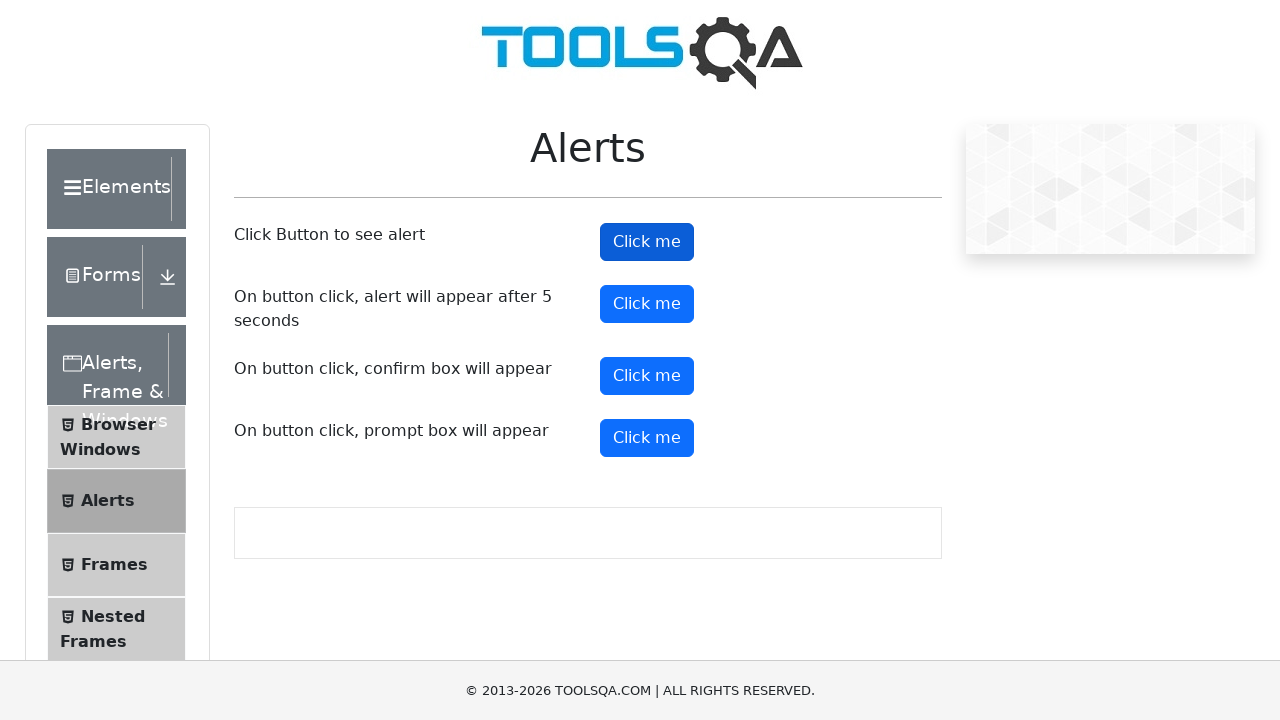